Navigates to Bilibili homepage and verifies the page loads successfully

Starting URL: https://www.bilibili.com/

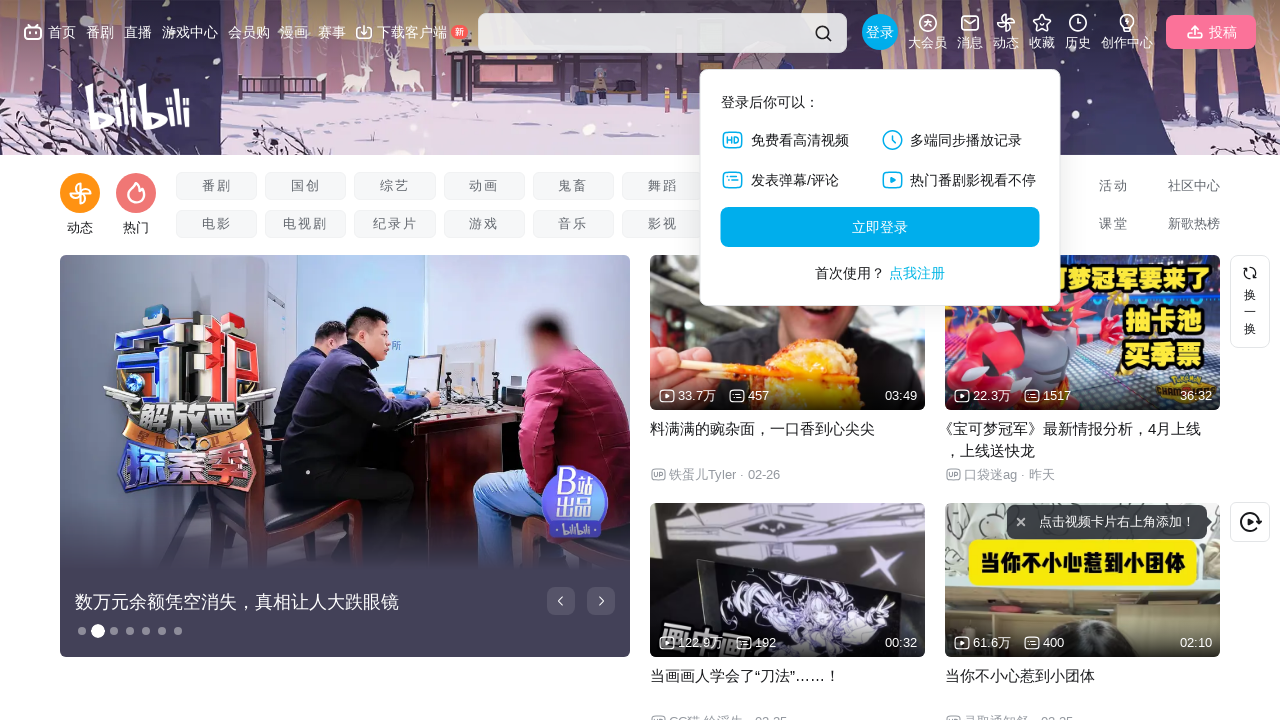

Waited for page DOM content to load
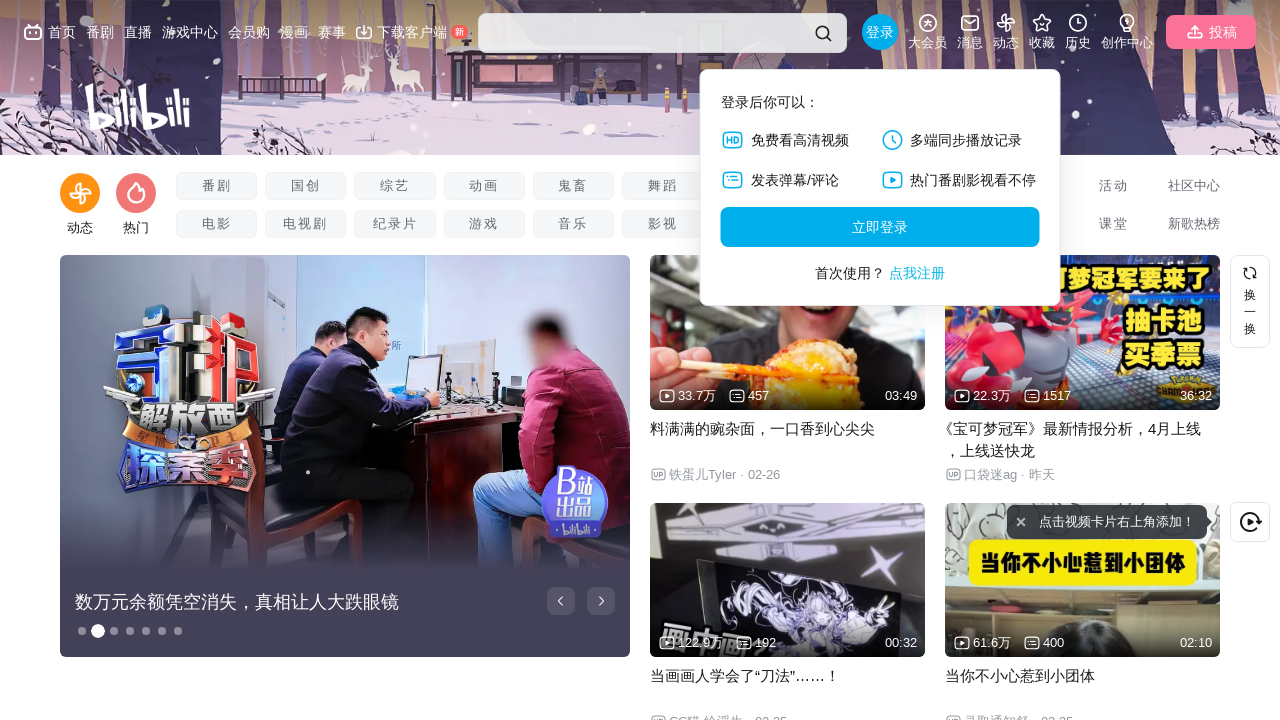

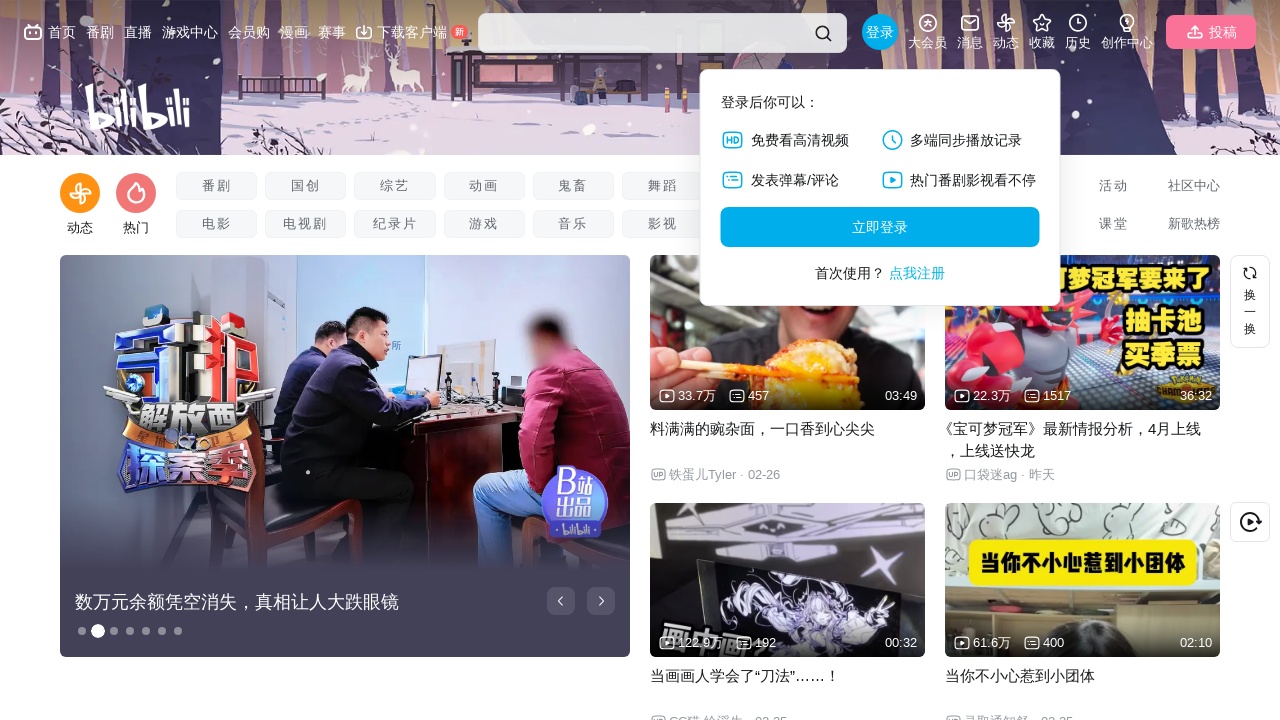